Tests AJAX functionality by clicking a button and waiting for dynamic content to load

Starting URL: http://uitestingplayground.com/ajax

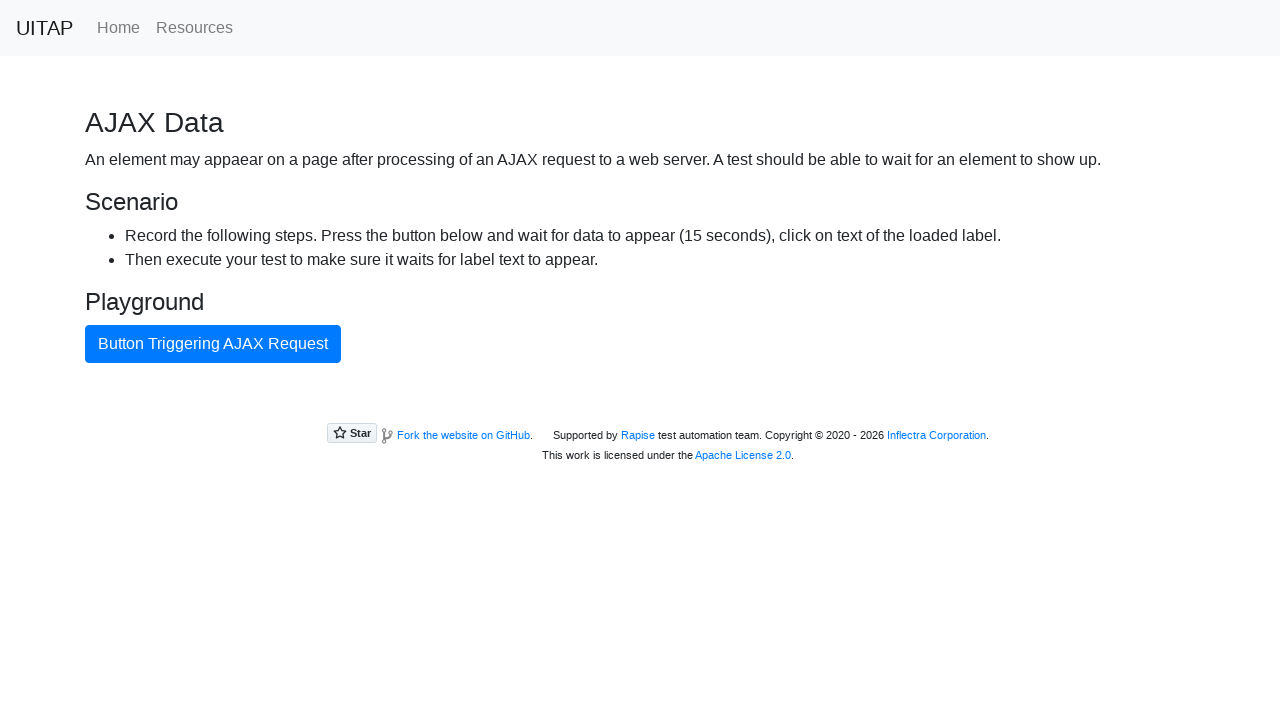

Clicked AJAX button to trigger dynamic content loading at (213, 344) on #ajaxButton
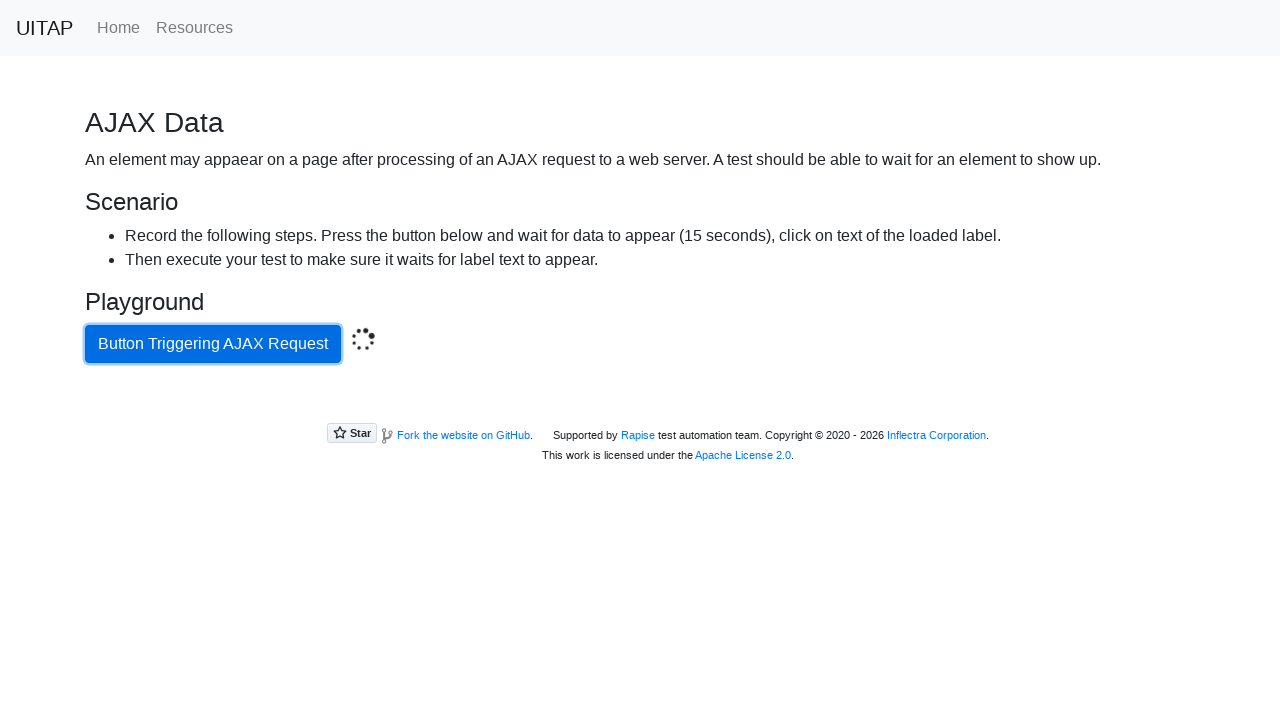

Waited for success message to appear after AJAX call completed
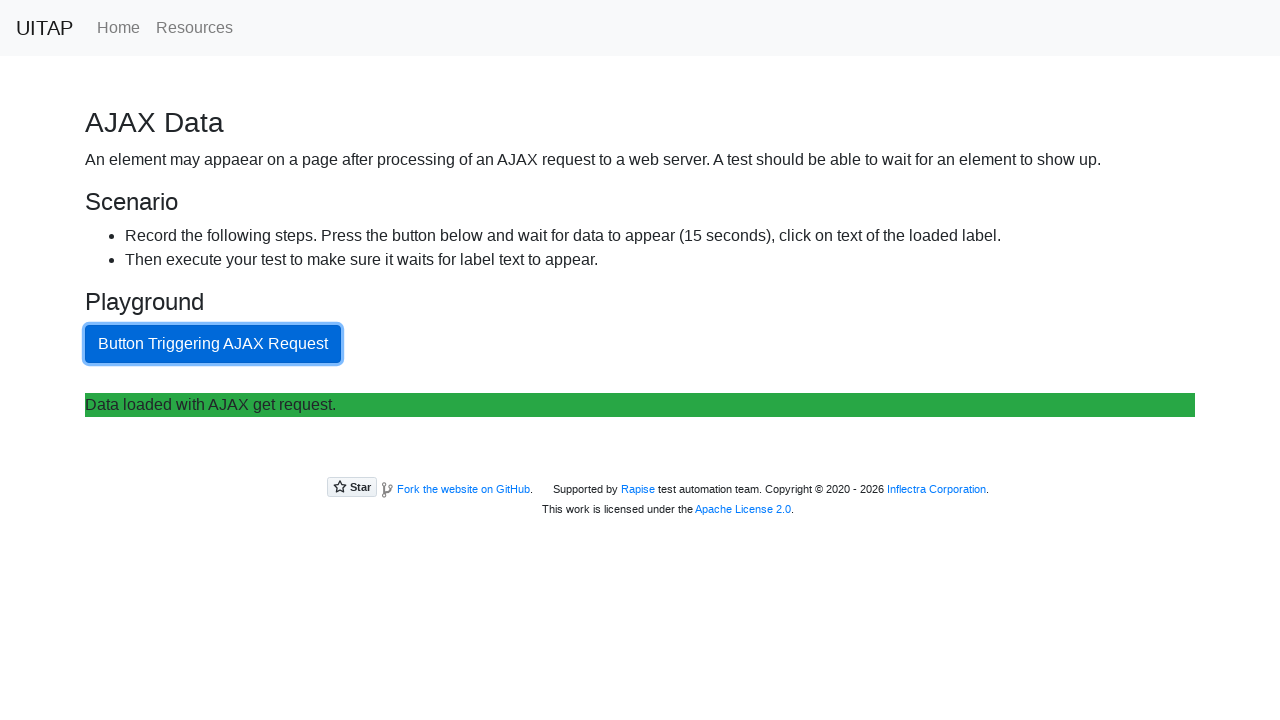

Located the success message element
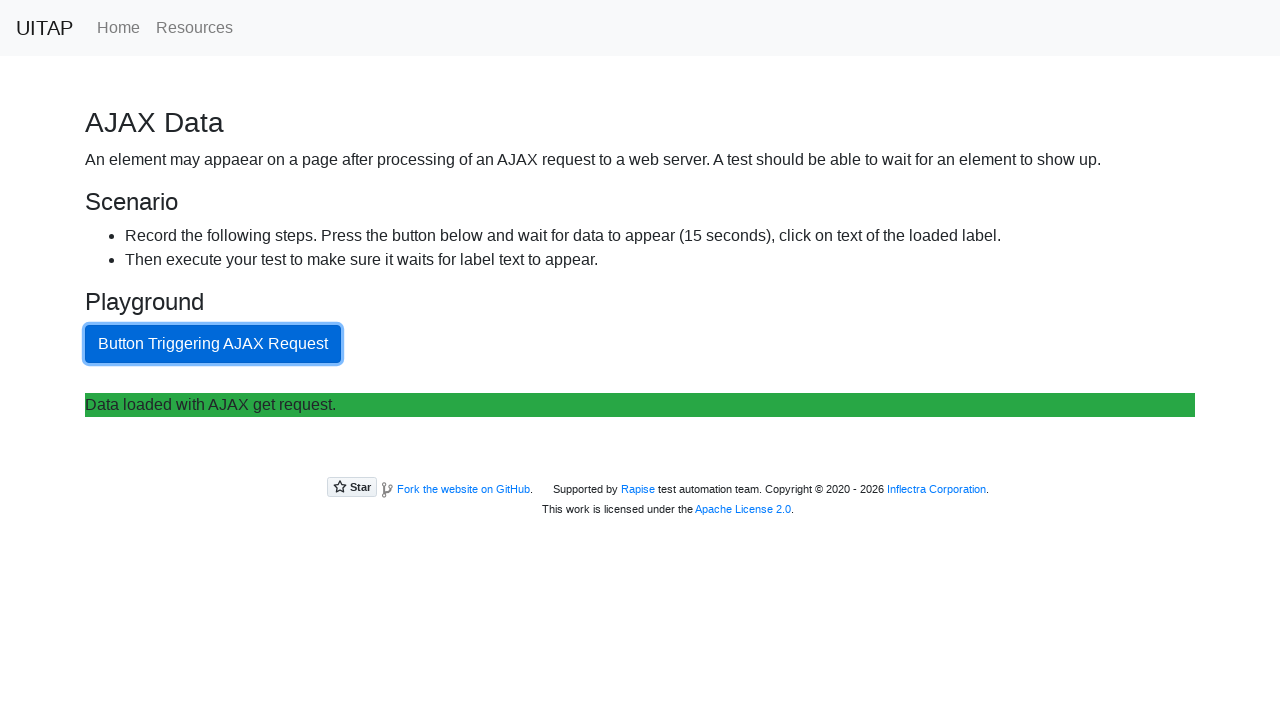

Verified and printed the success message text content
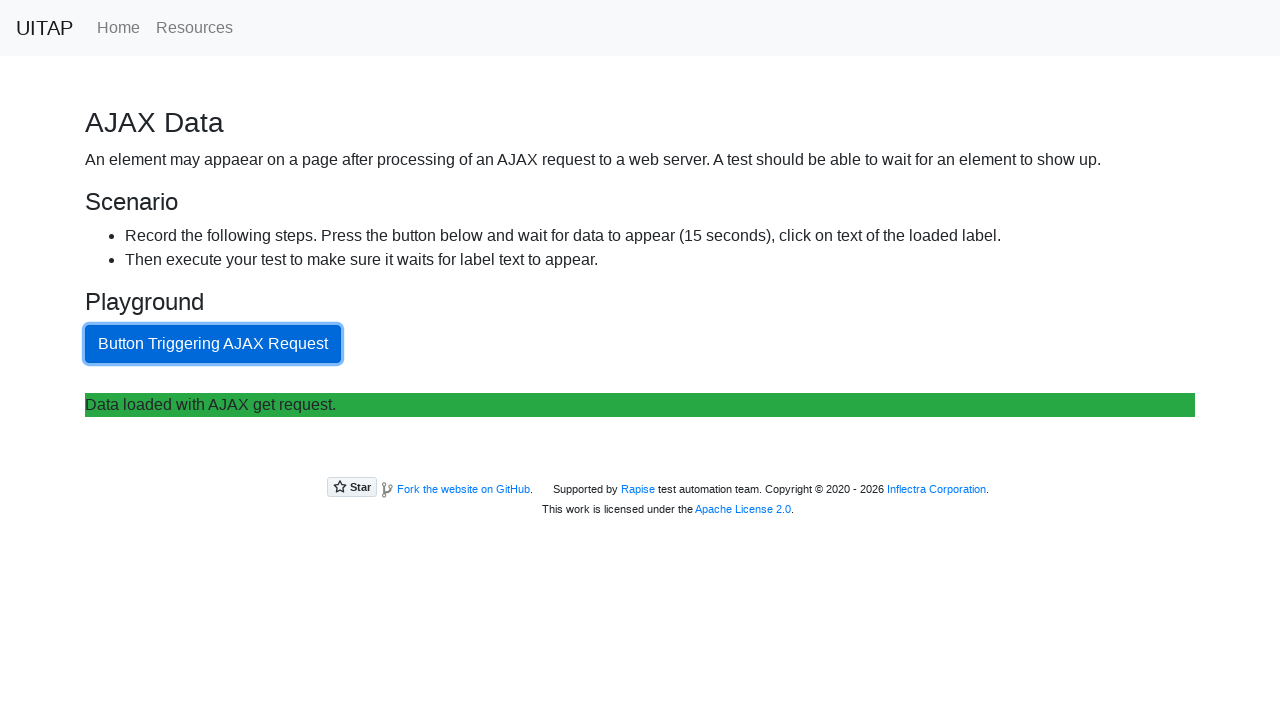

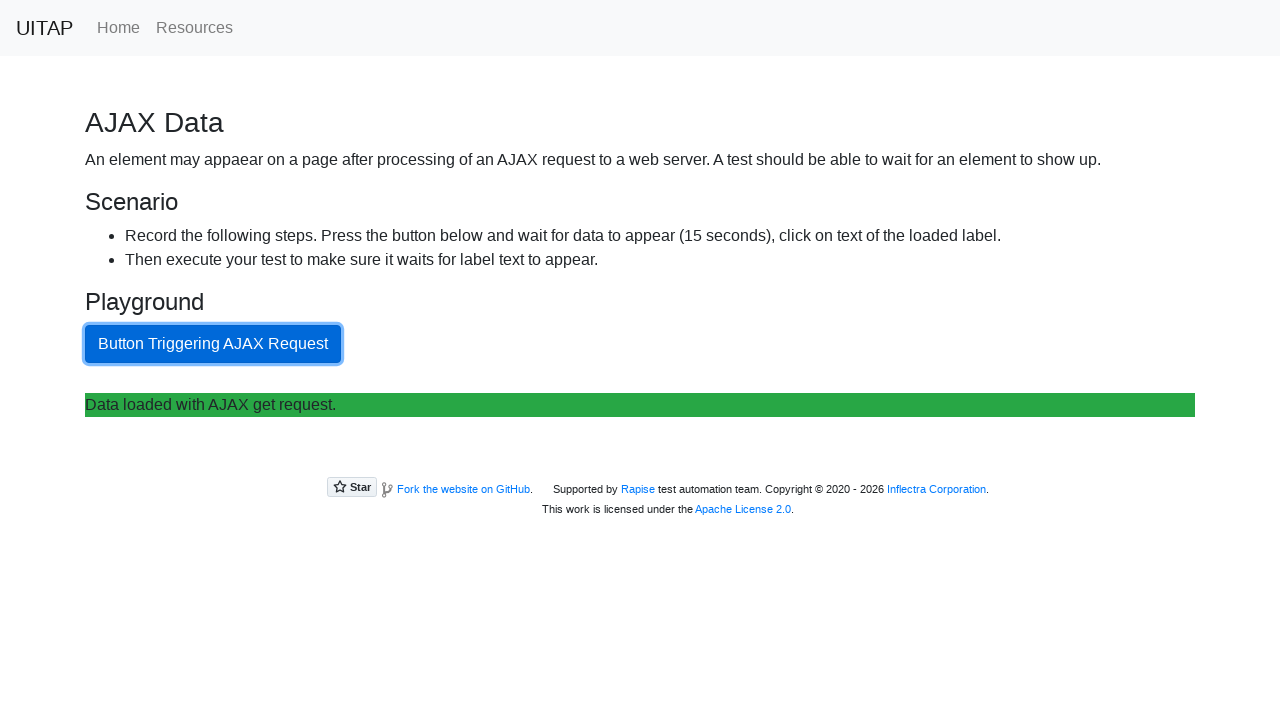